Tests iframe switching by navigating to W3Schools TryIt editor, switching to the result iframe to click a button, then switching back to the main content to click the menu button.

Starting URL: https://www.w3schools.com/js/tryit.asp?filename=tryjs_myfirst

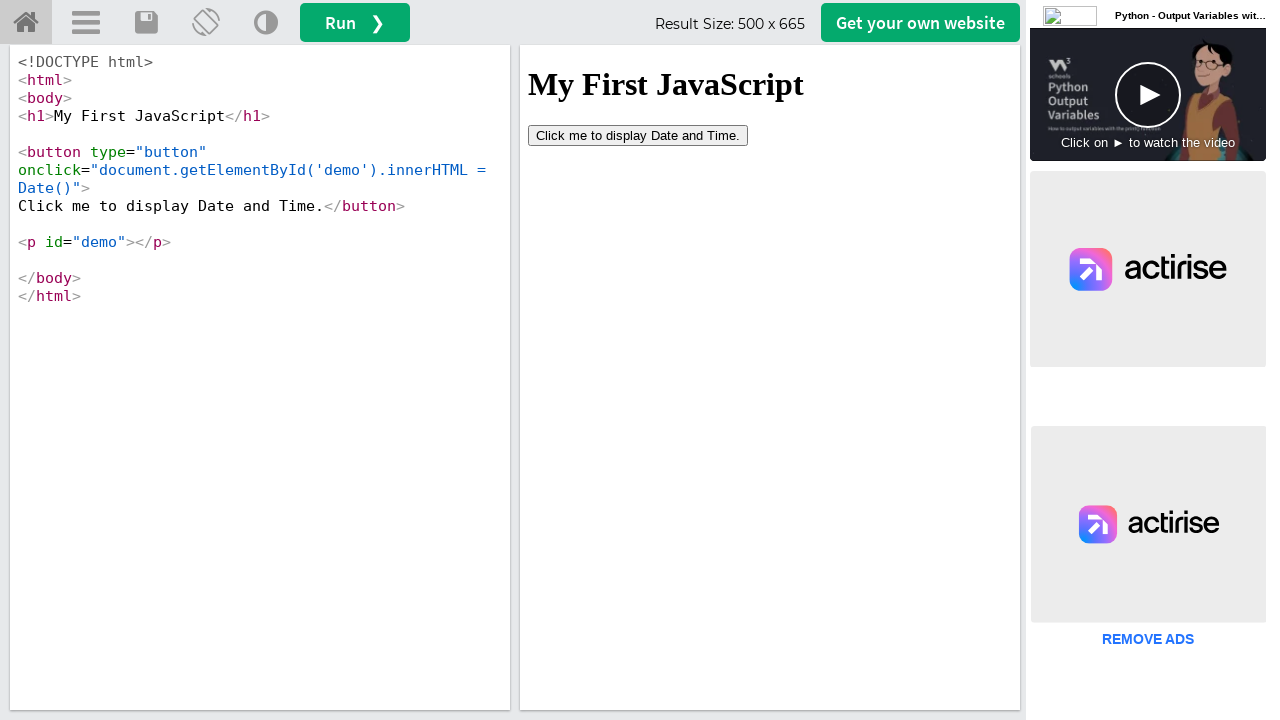

Located the result iframe (#iframeResult)
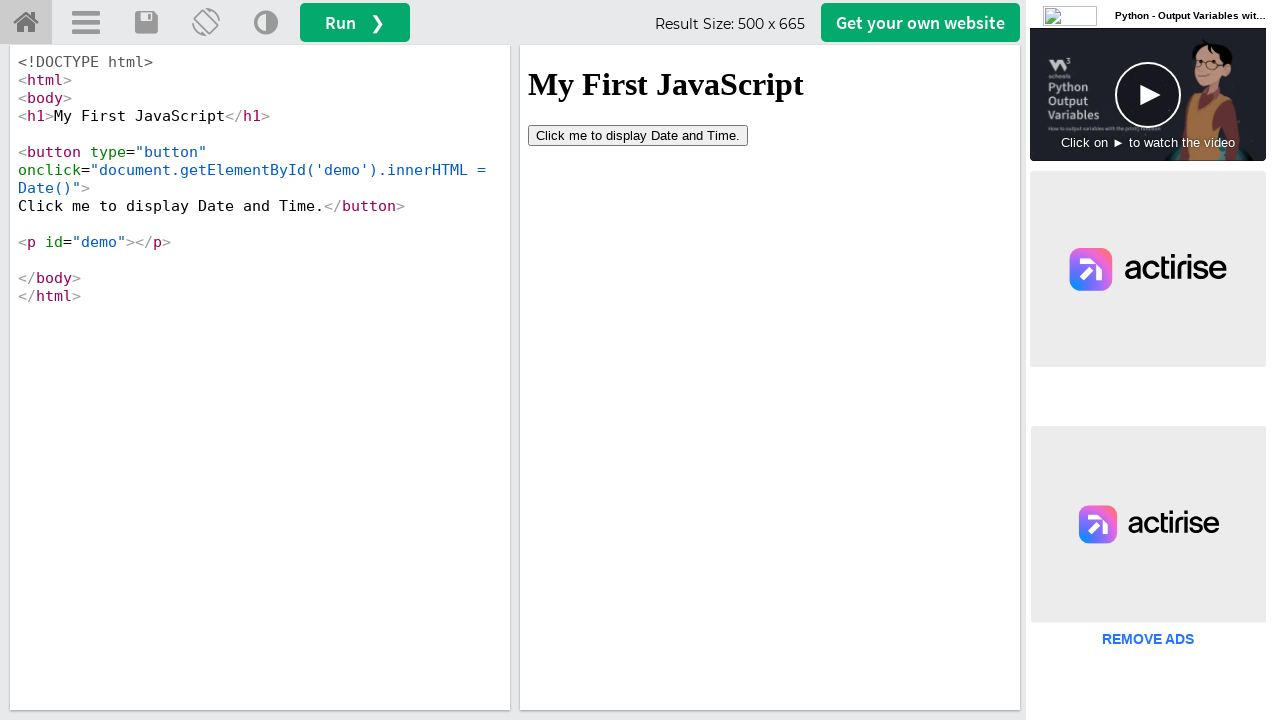

Clicked the 'Date and Time' button inside the result iframe at (638, 135) on #iframeResult >> internal:control=enter-frame >> xpath=//button[contains(text(),
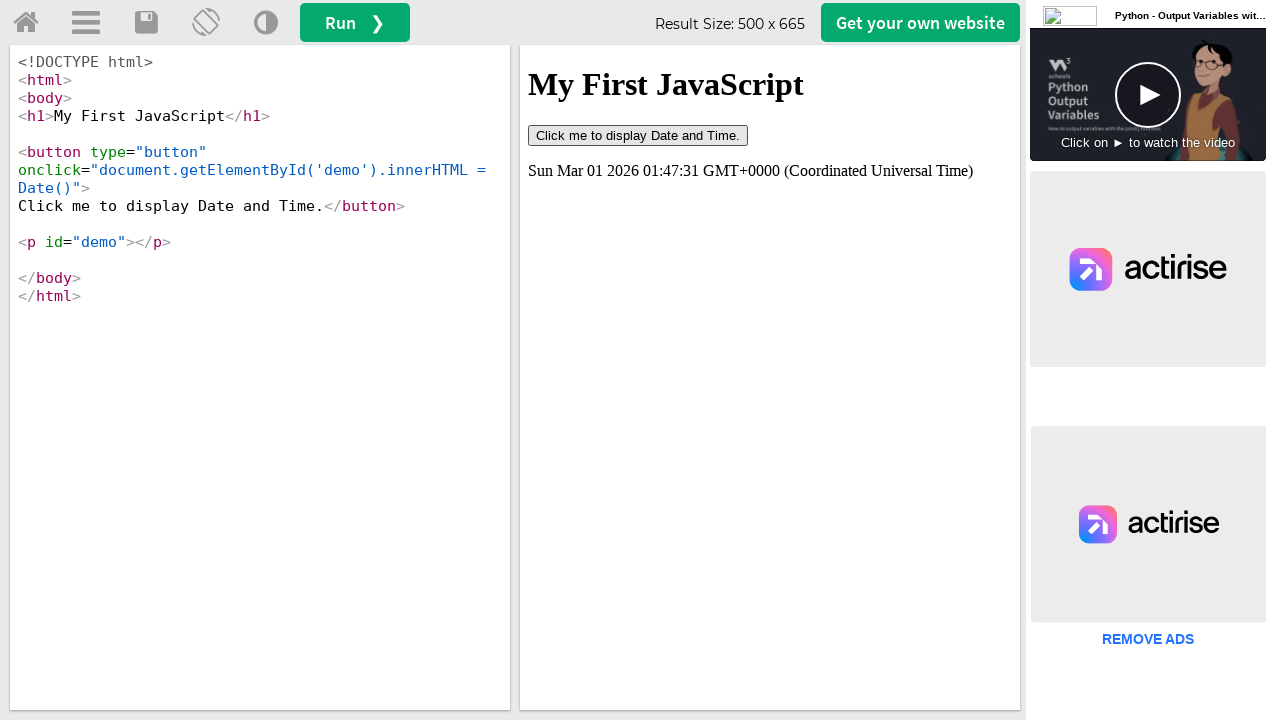

Switched back to main content and clicked the menu button at (86, 23) on #menuButton
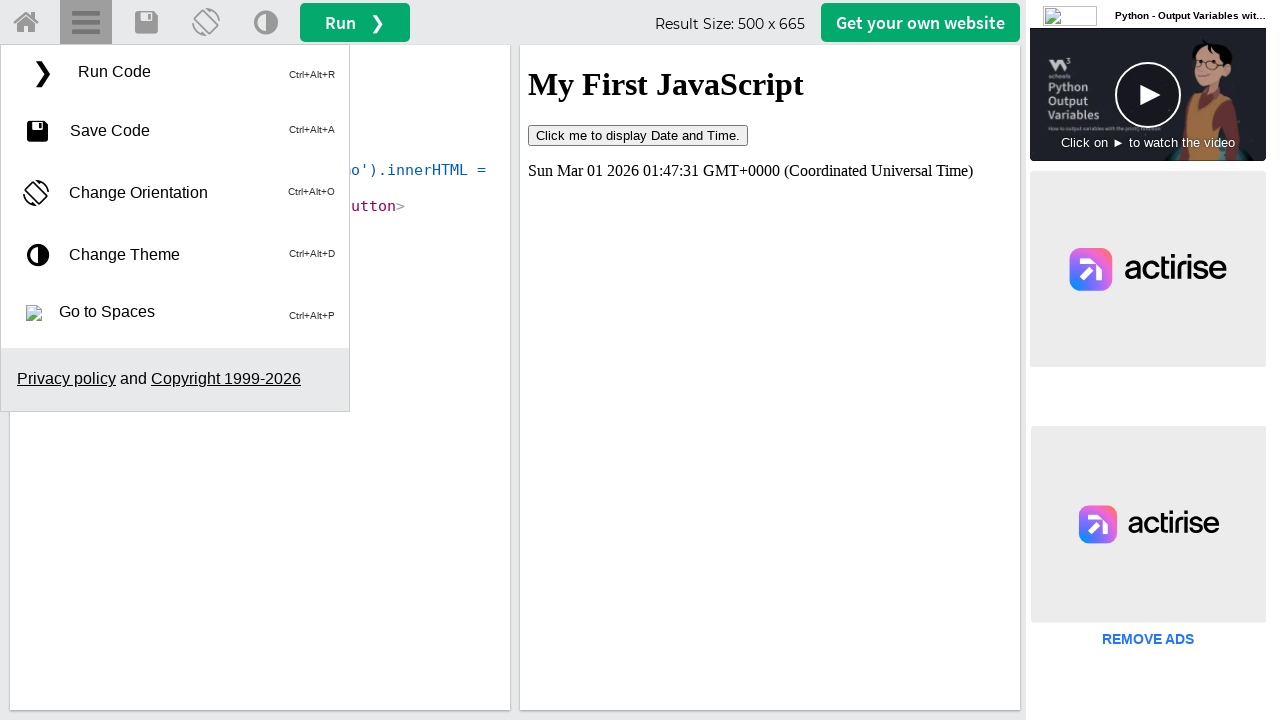

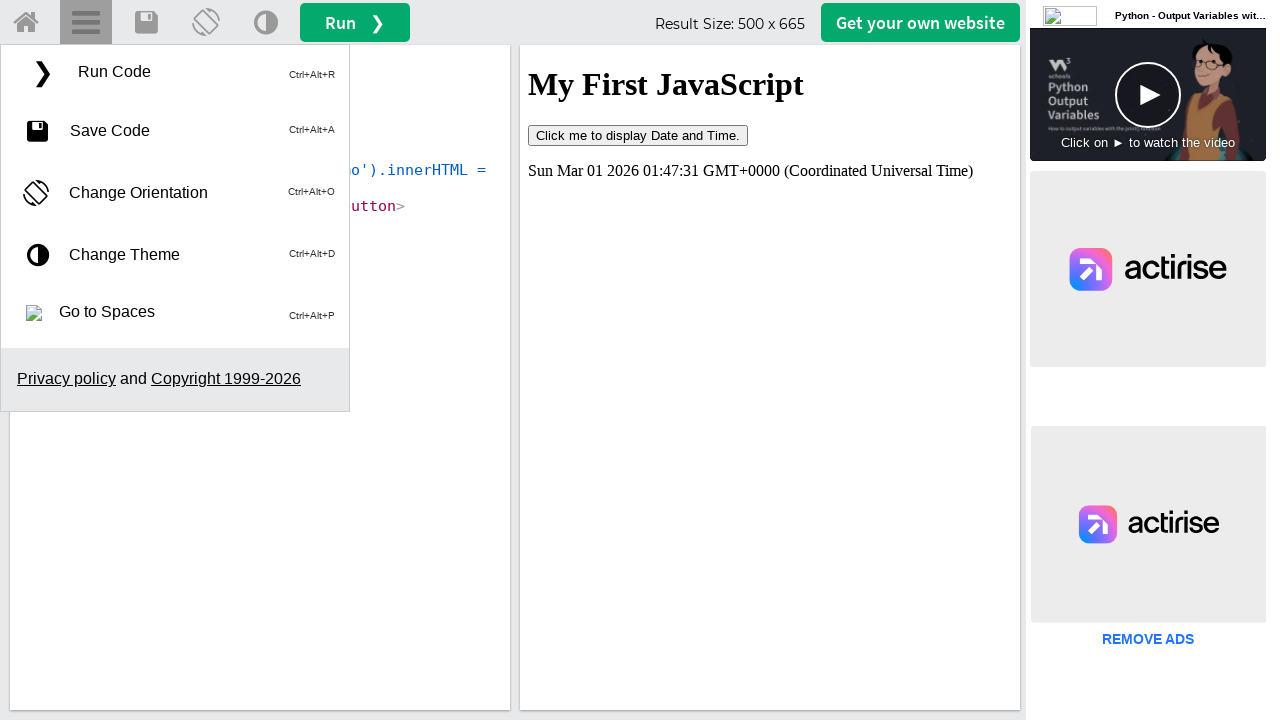